Tests e-commerce checkout flow by searching for products, adding items to cart, and proceeding through checkout to place an order

Starting URL: https://rahulshettyacademy.com/seleniumPractise/#/

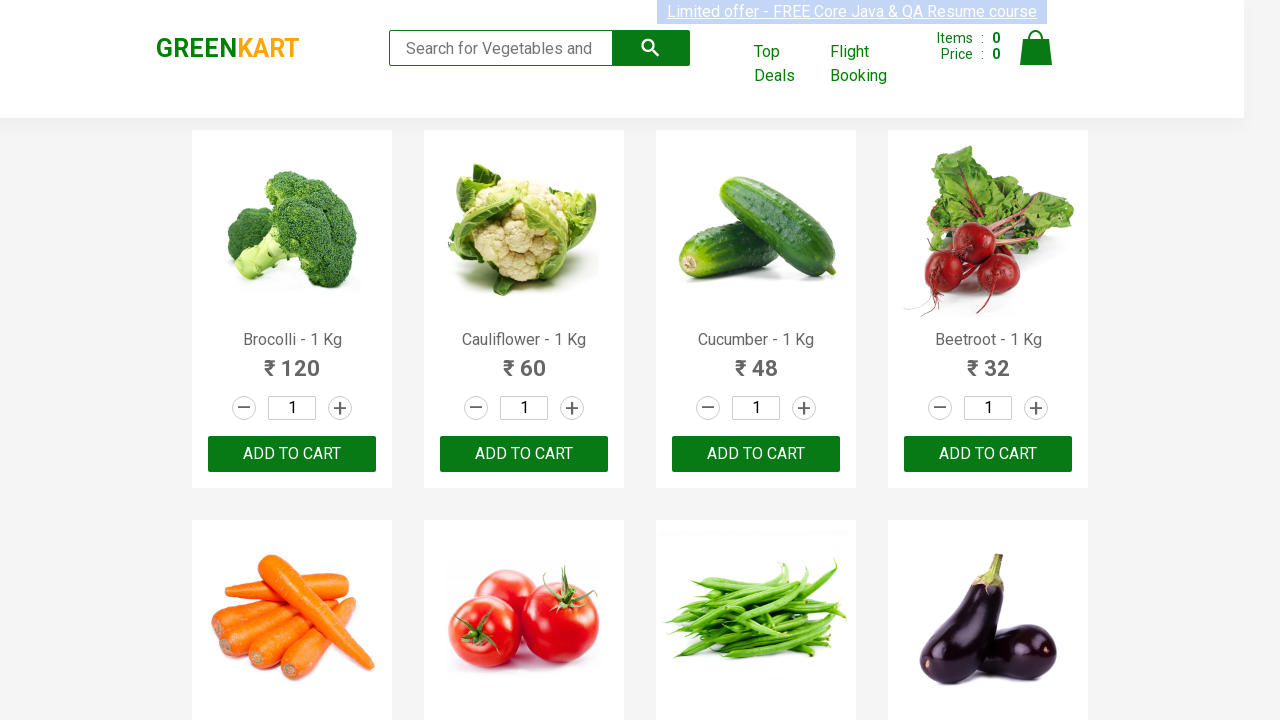

Filled search field with 'ca' to search for products on .search-keyword
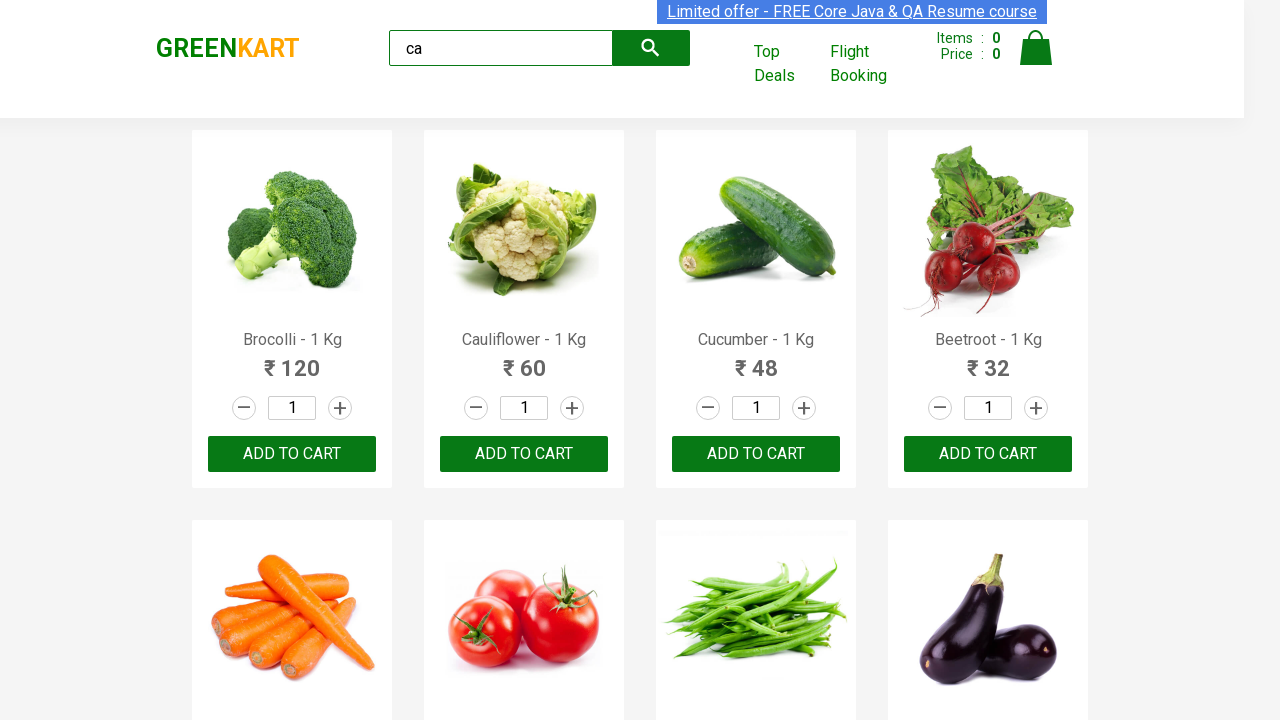

Waited 2 seconds for search results to load
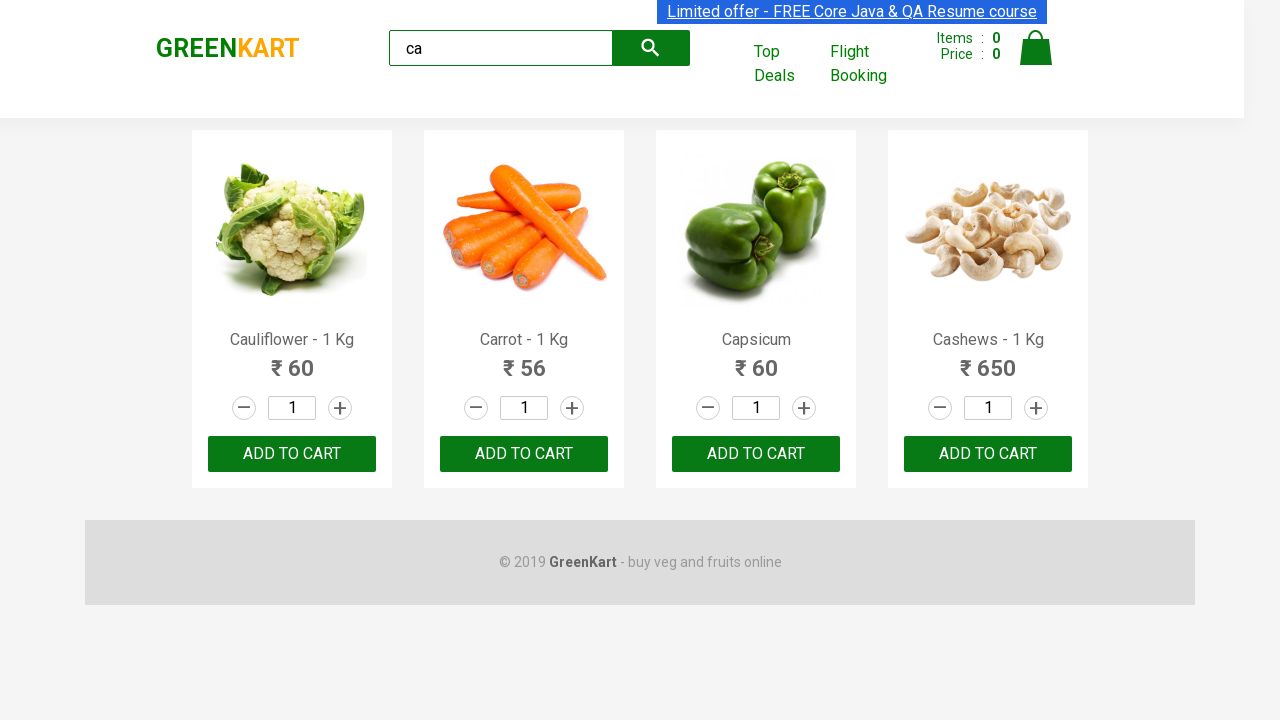

Verified product elements are displayed in search results
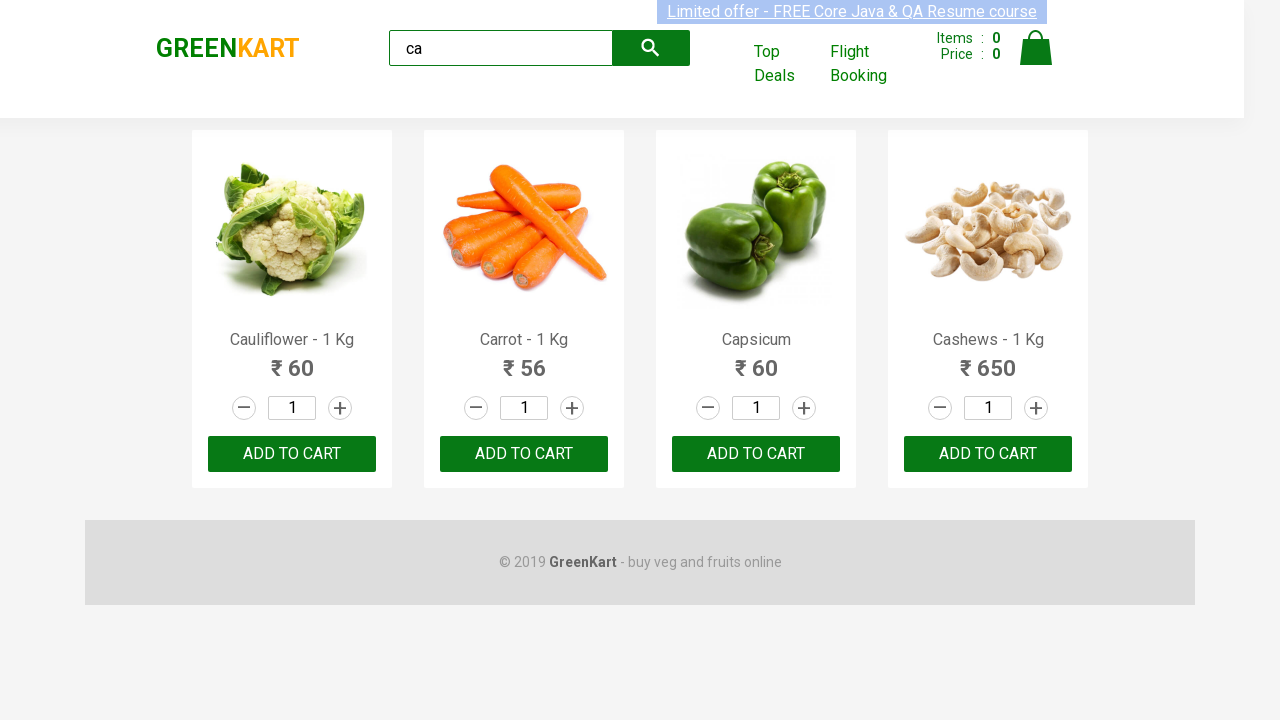

Clicked ADD TO CART button on the 3rd product at (756, 454) on .products .product >> nth=2 >> text=ADD TO CART
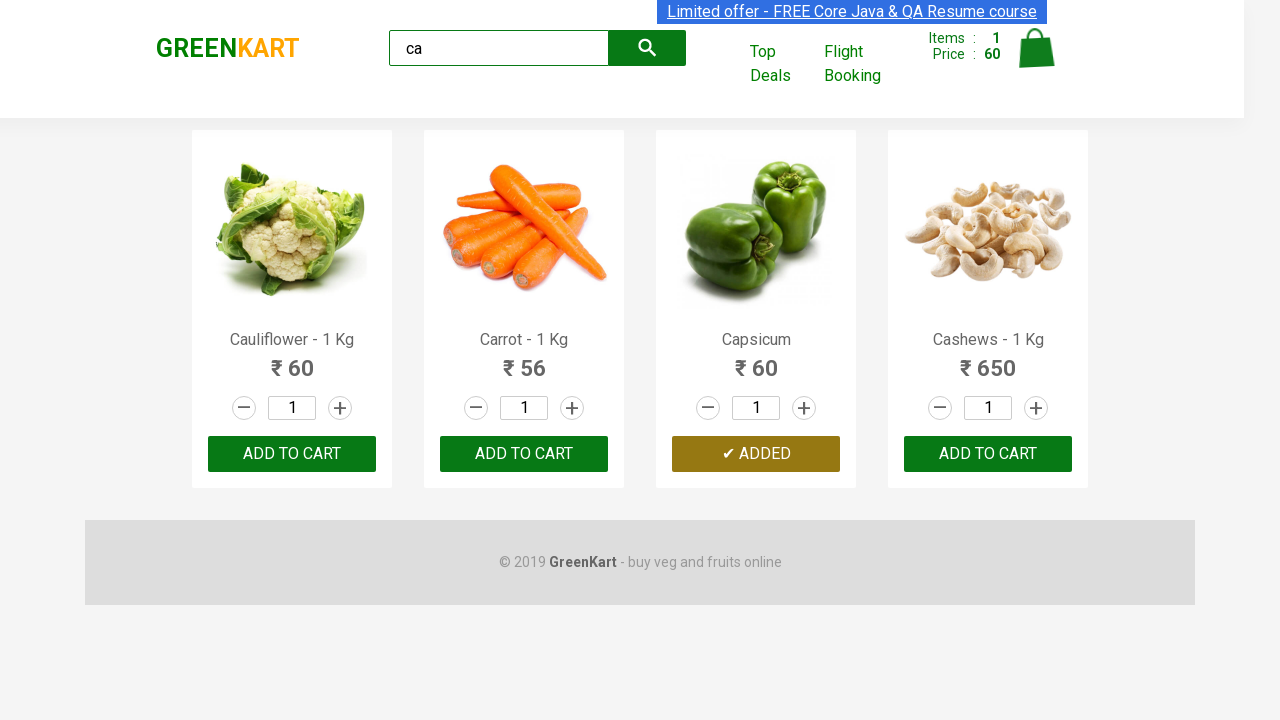

Found and clicked ADD TO CART button for Cauliflower product at (292, 454) on .products .product >> nth=0 >> button
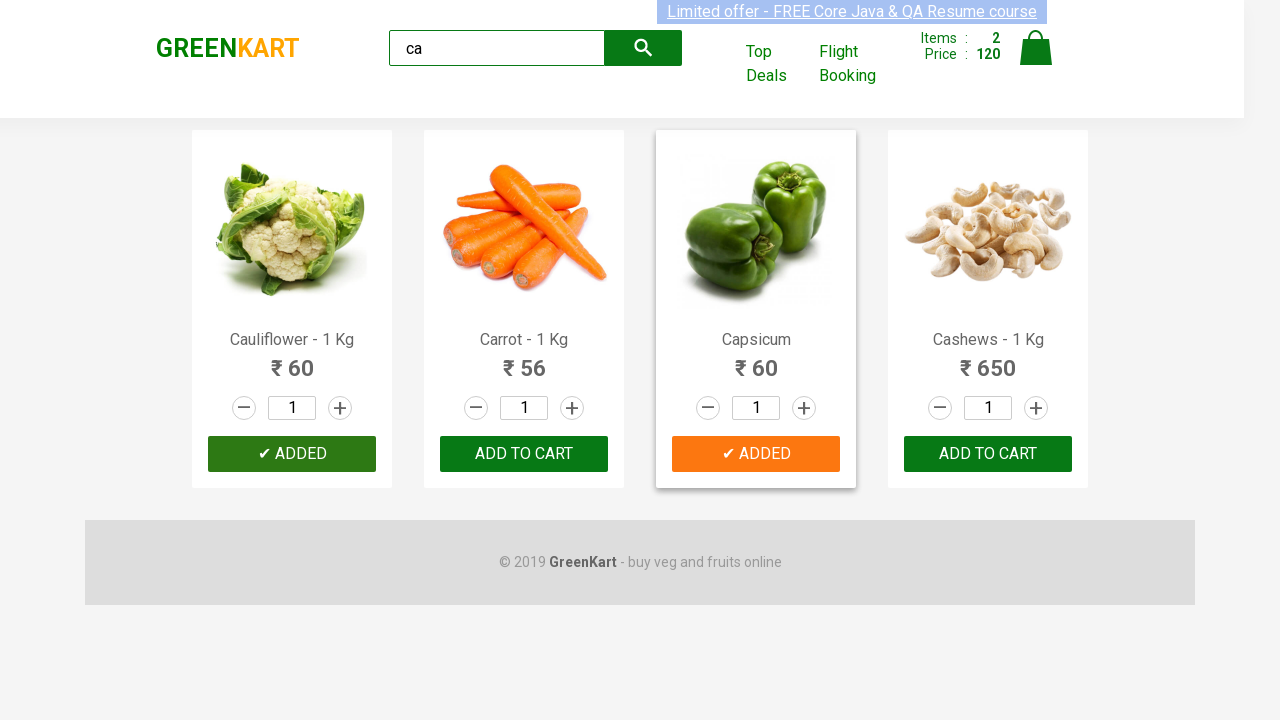

Verified brand element is displayed
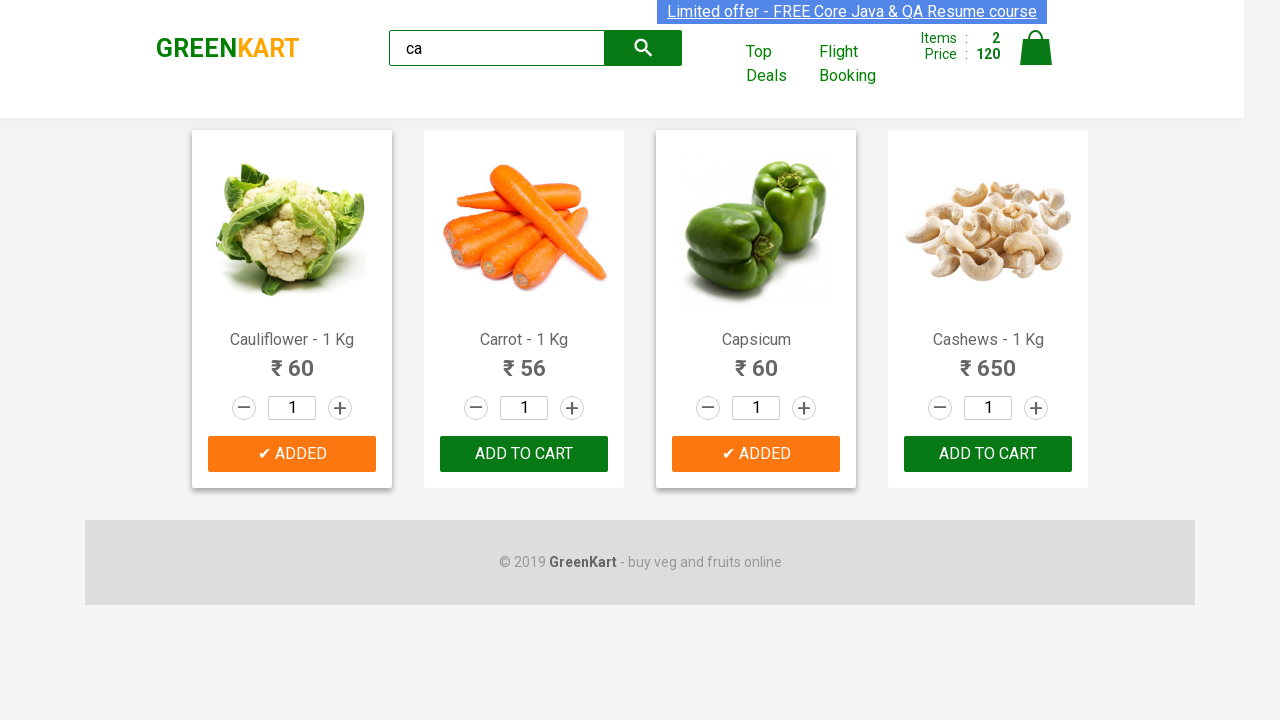

Clicked on cart icon to view shopping cart at (1036, 48) on .cart-icon > img
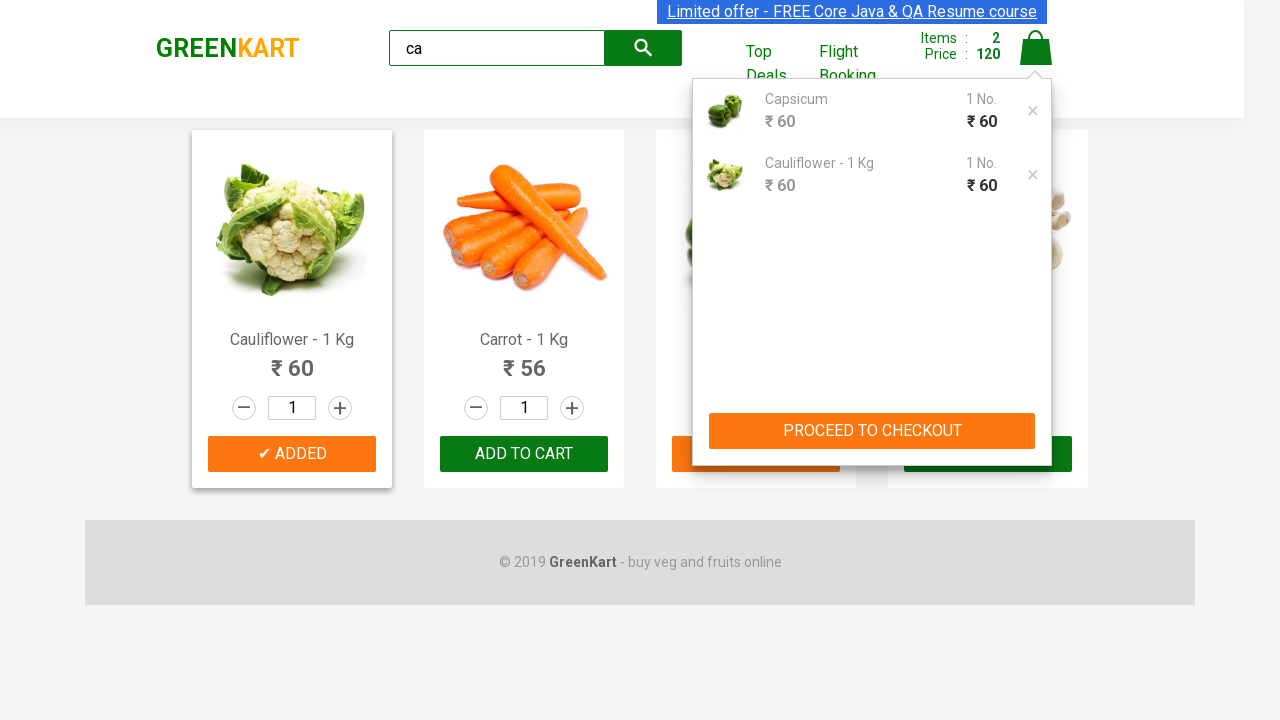

Clicked PROCEED TO CHECKOUT button at (872, 431) on text=PROCEED TO CHECKOUT
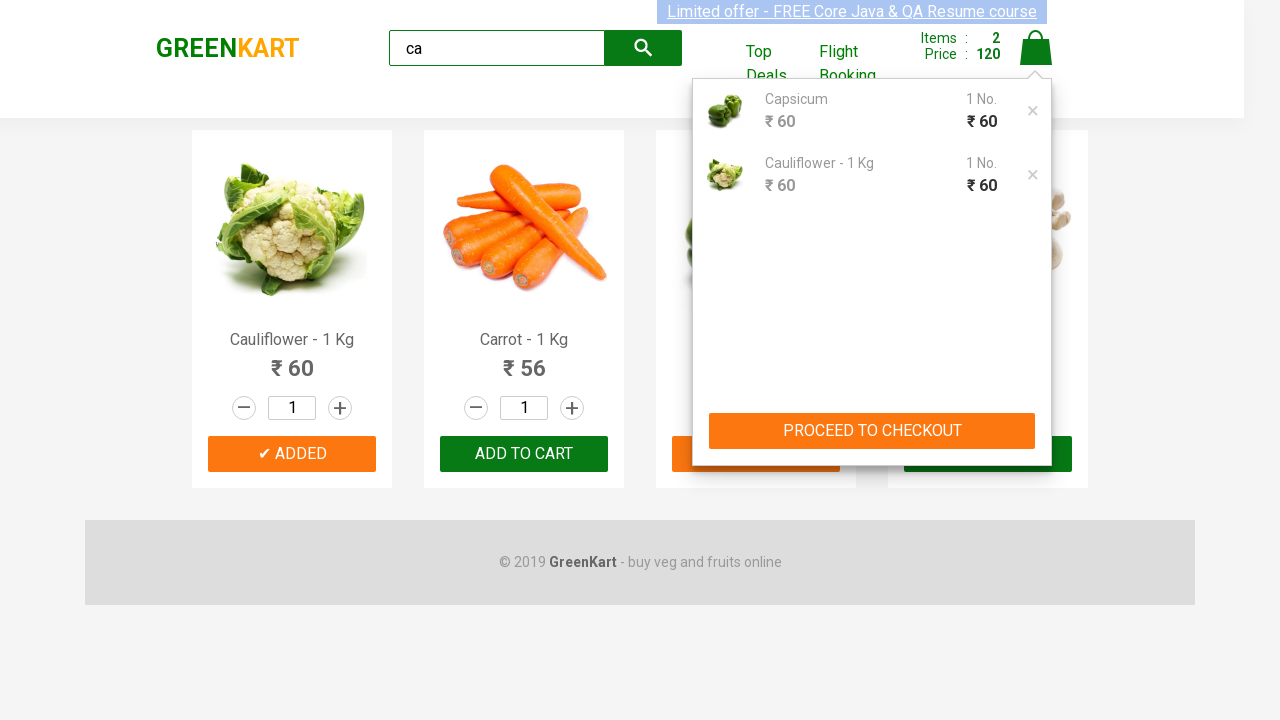

Clicked Place Order button to complete checkout at (1036, 491) on text=Place Order
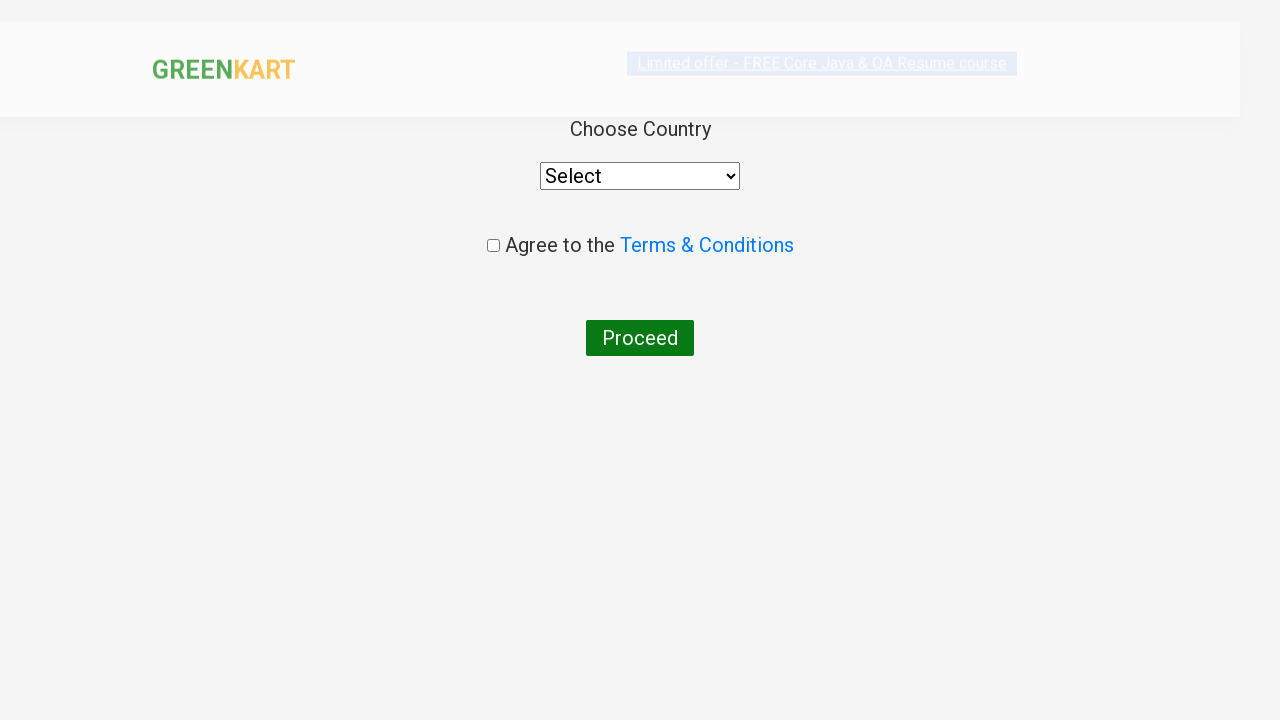

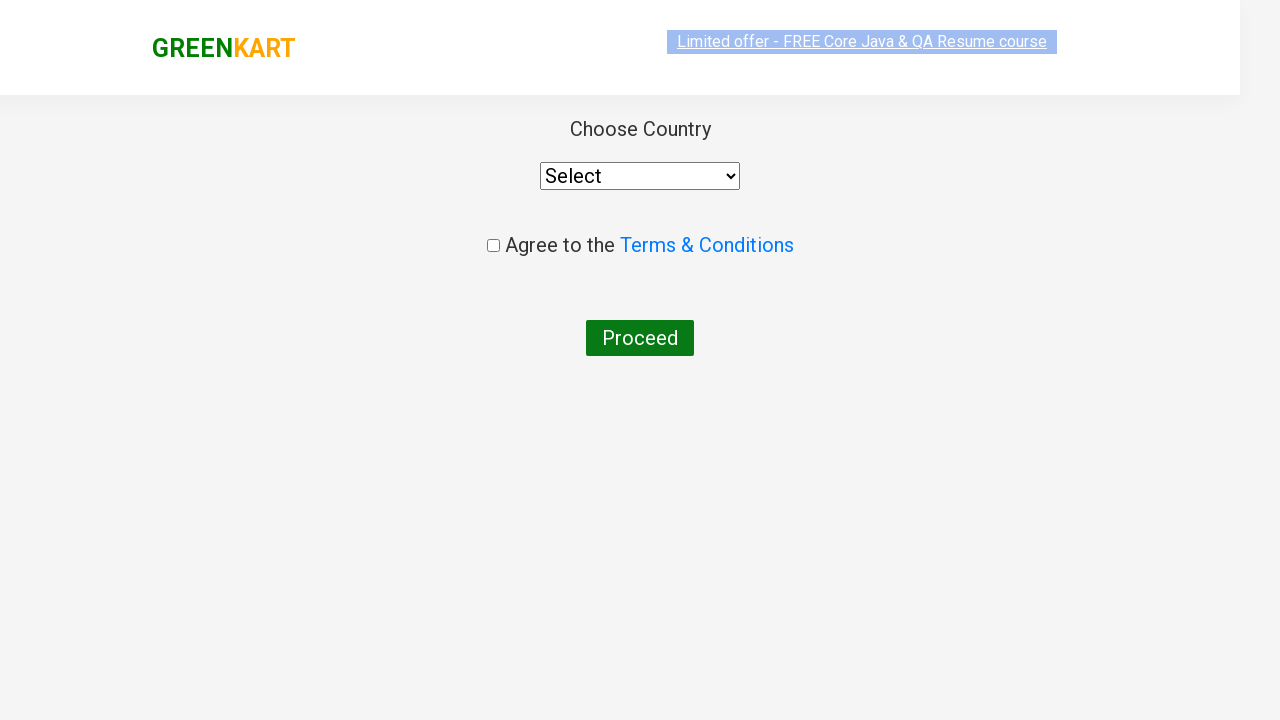